Simple example that navigates to a grocery website and clicks on the Groceries link

Starting URL: https://www.ingroceries.co.uk/

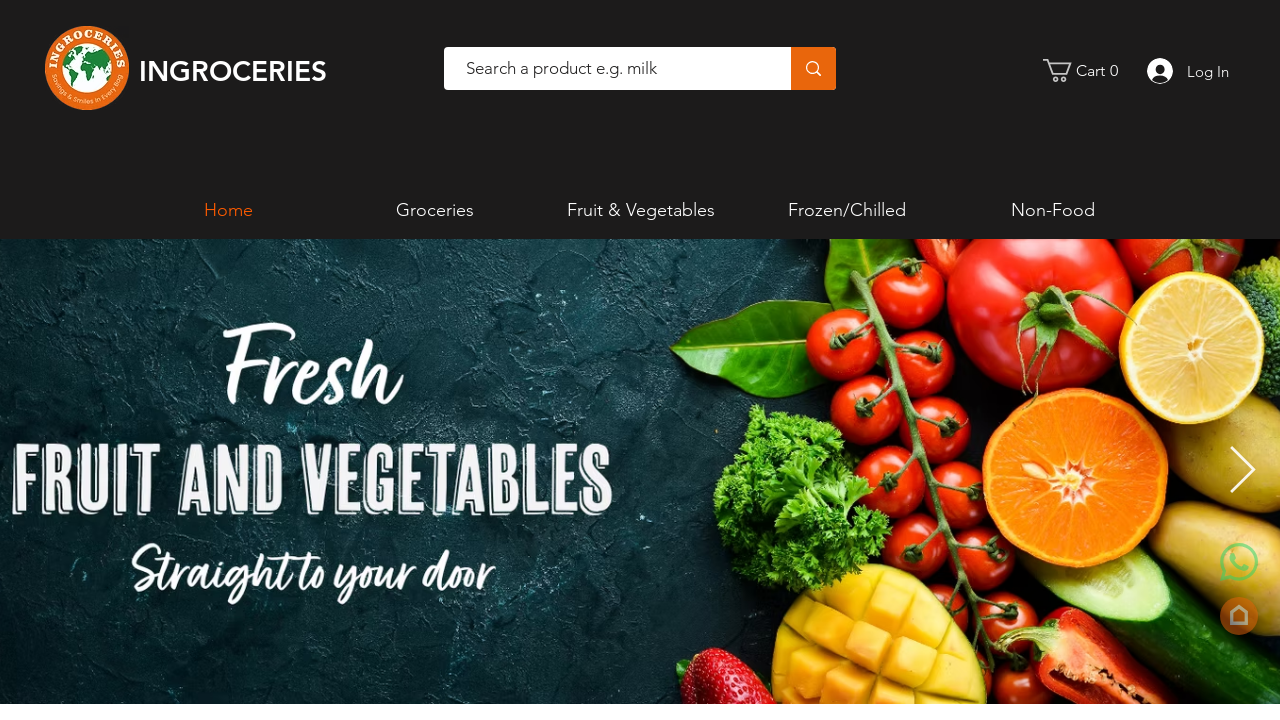

Navigated to https://www.ingroceries.co.uk/
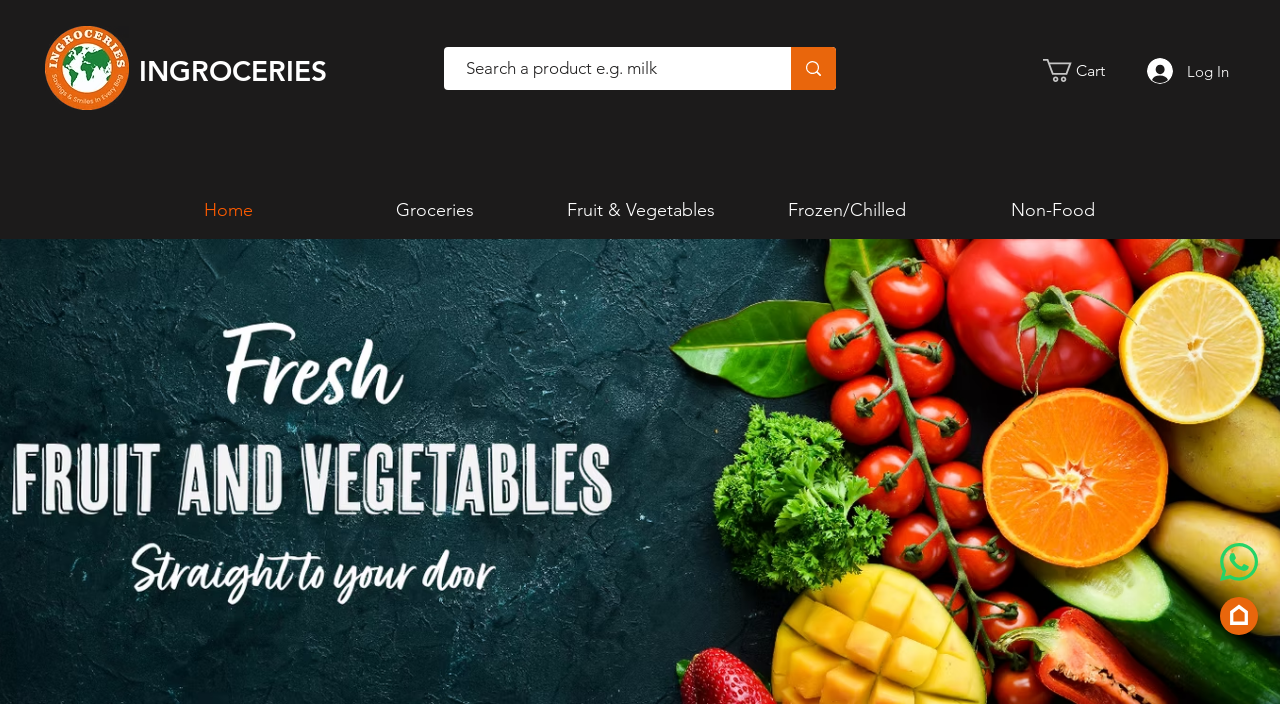

Clicked on the Groceries link at (233, 71) on text=Groceries
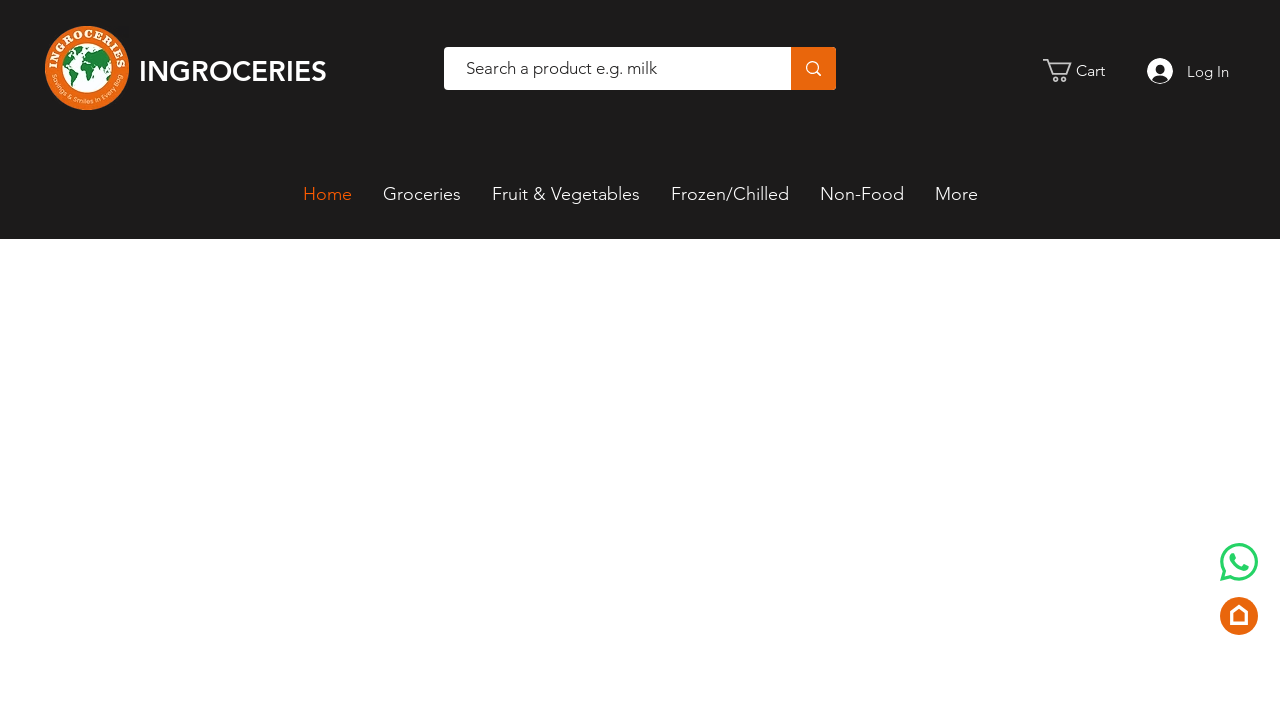

Page loaded and network idle
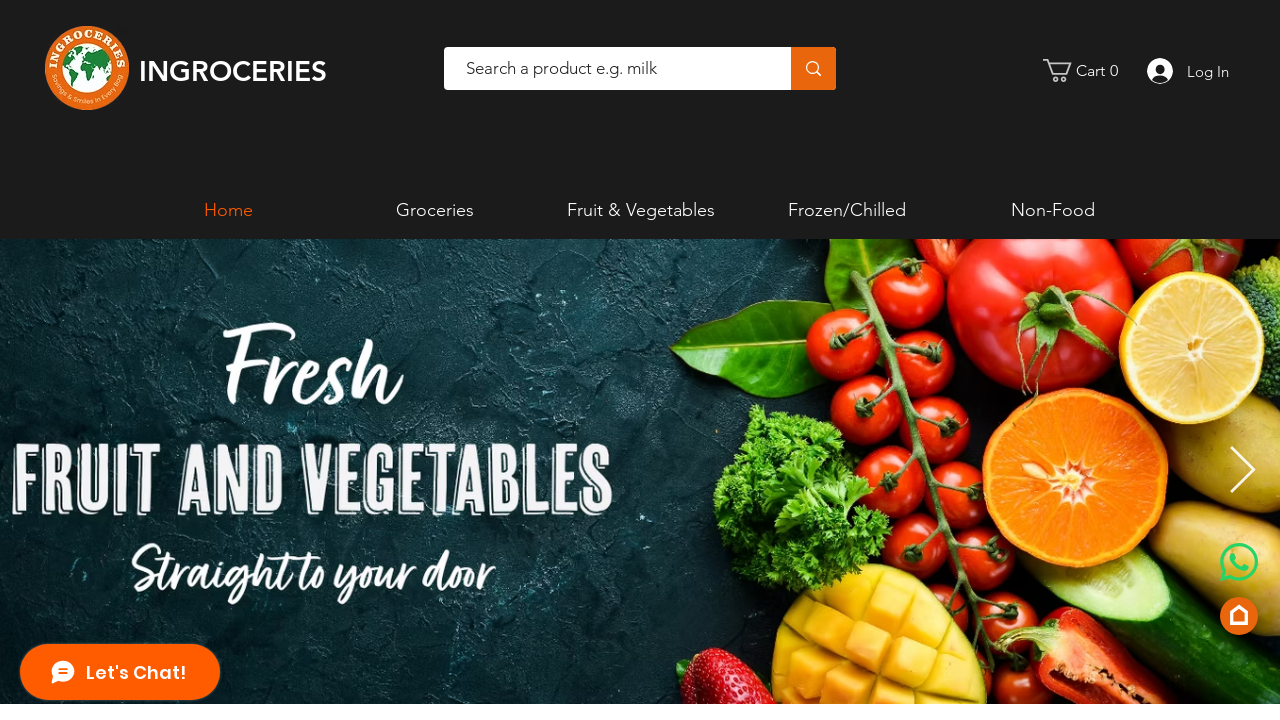

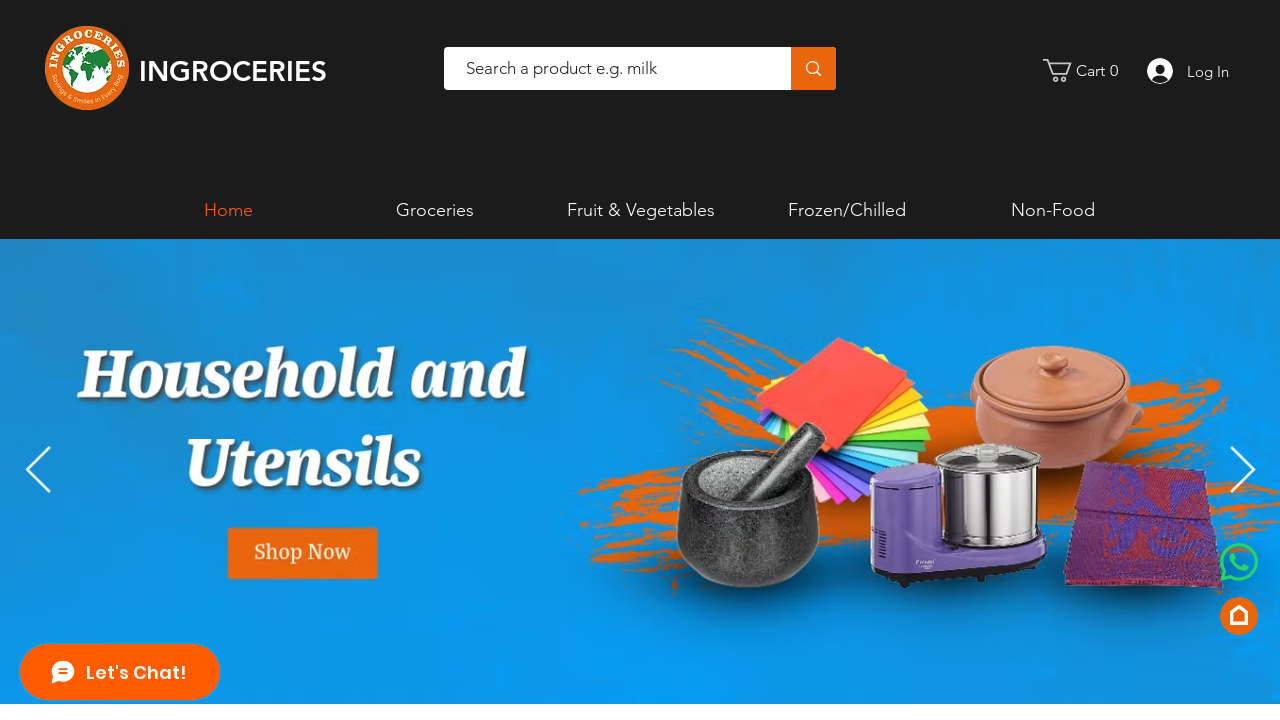